Opens the KTM motorcycle website homepage and verifies it loads successfully

Starting URL: https://www.ktm.com/

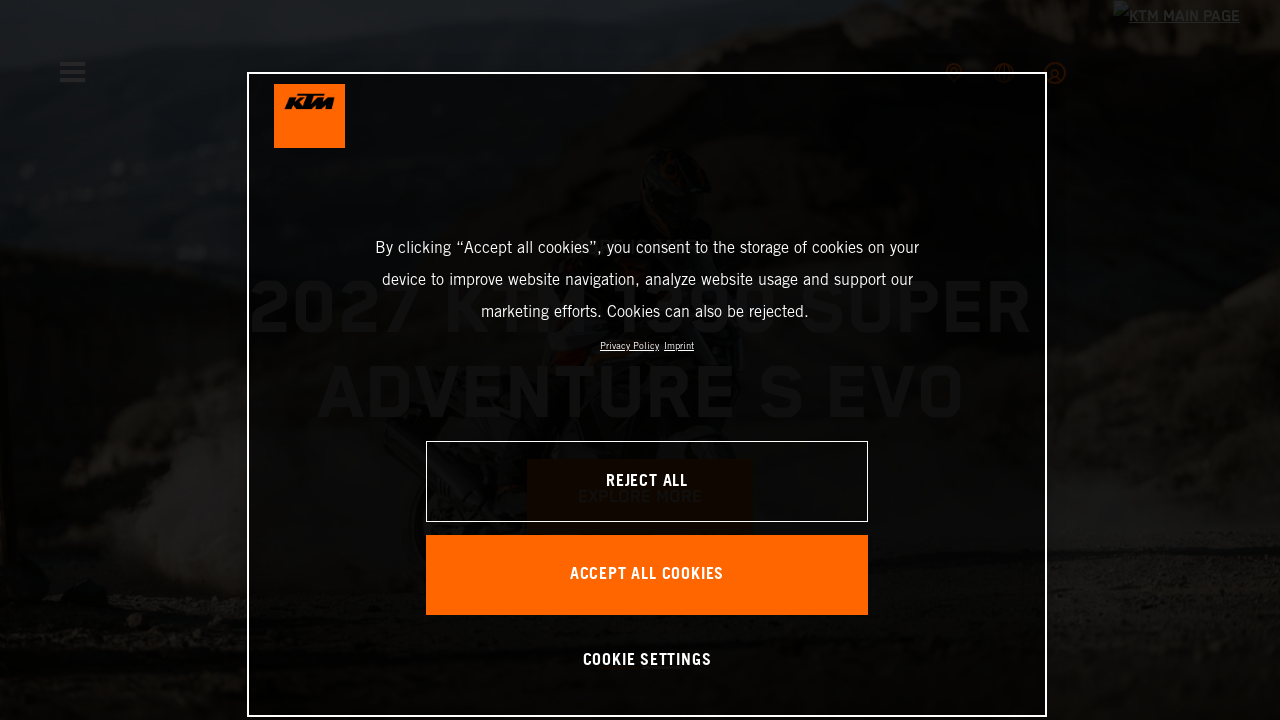

Navigated to KTM motorcycle website homepage
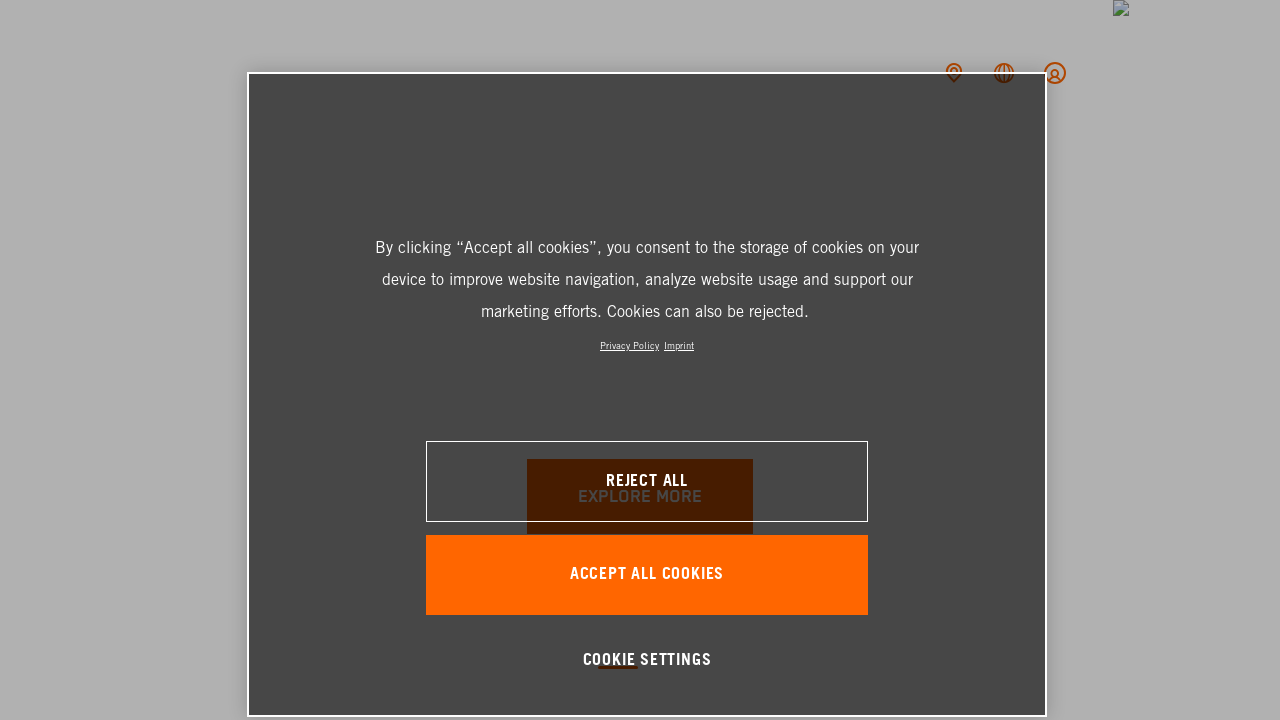

Page DOM content loaded successfully
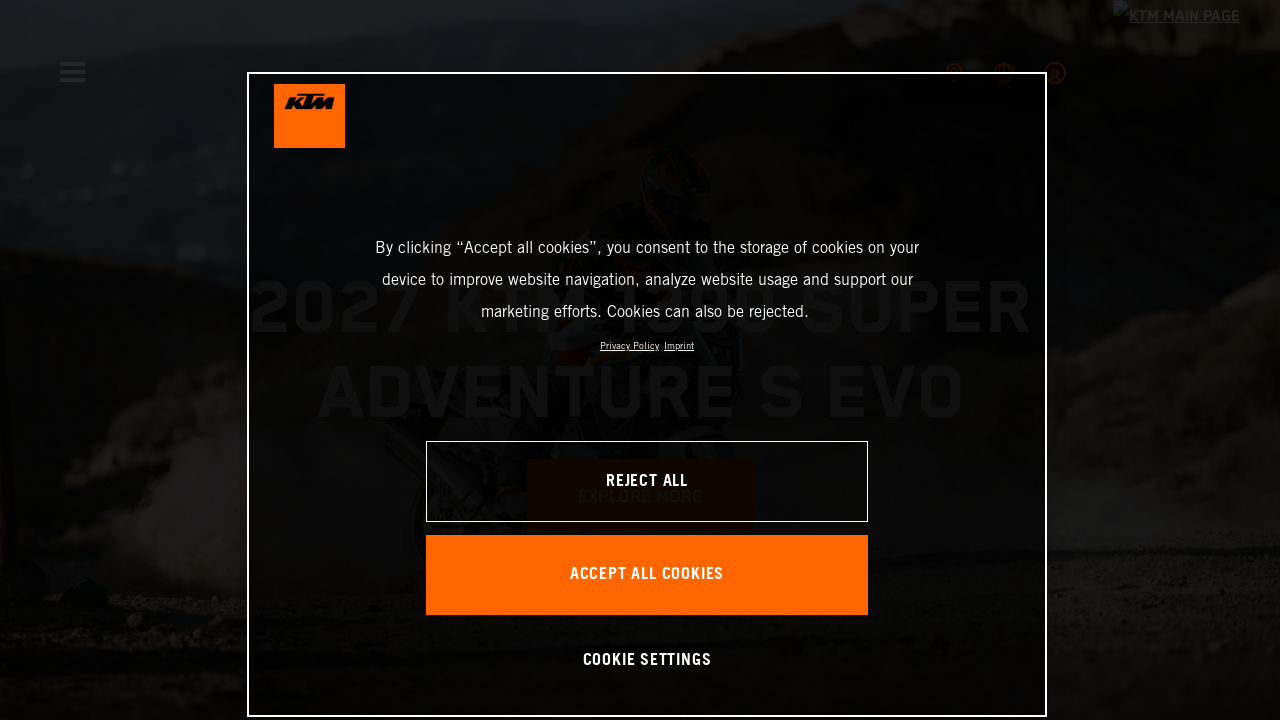

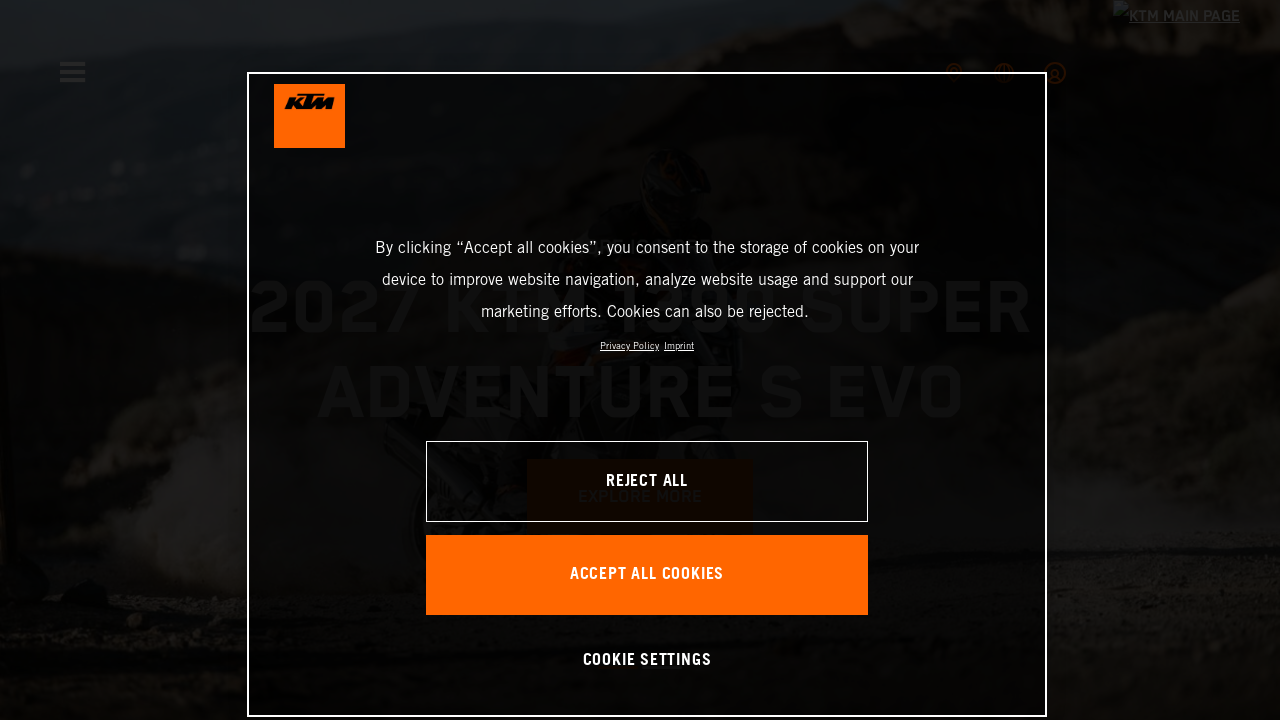